Tests checkbox functionality by verifying the state of a checkbox element and toggling it

Starting URL: https://faculty.washington.edu/chudler/java/boxes.html

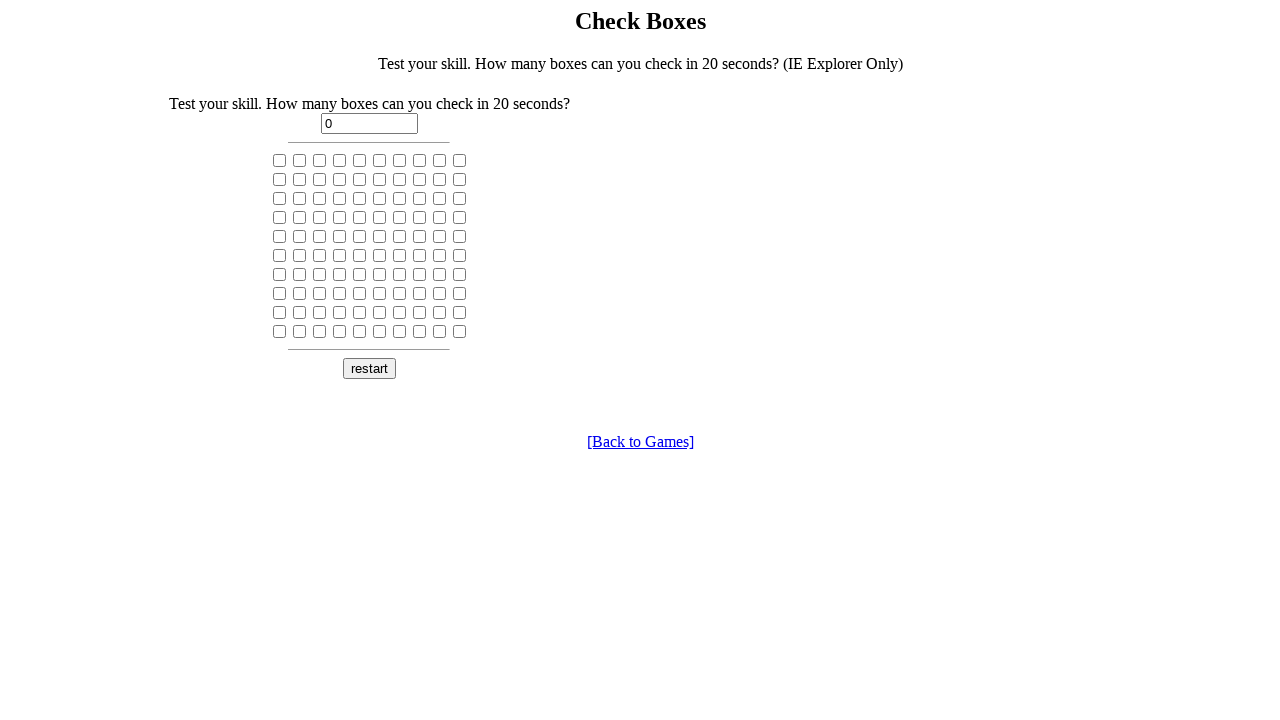

Located the 5th checkbox element on the page
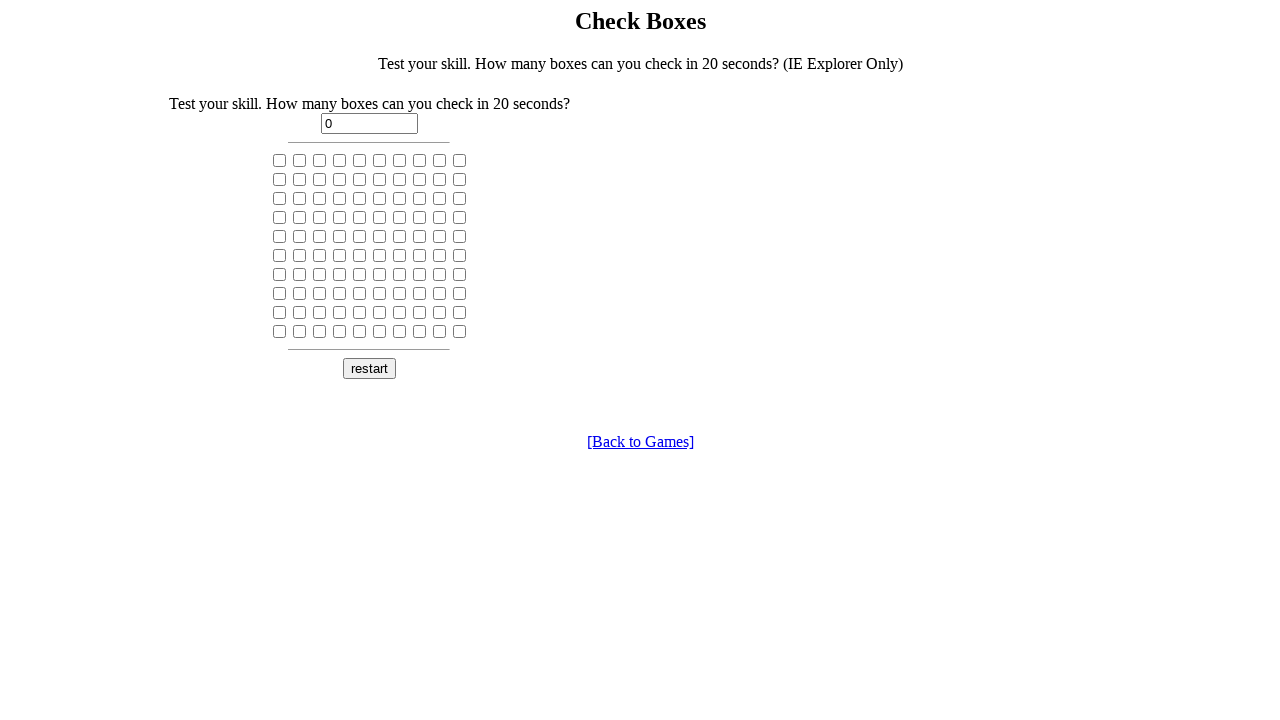

Verified that the checkbox is visible
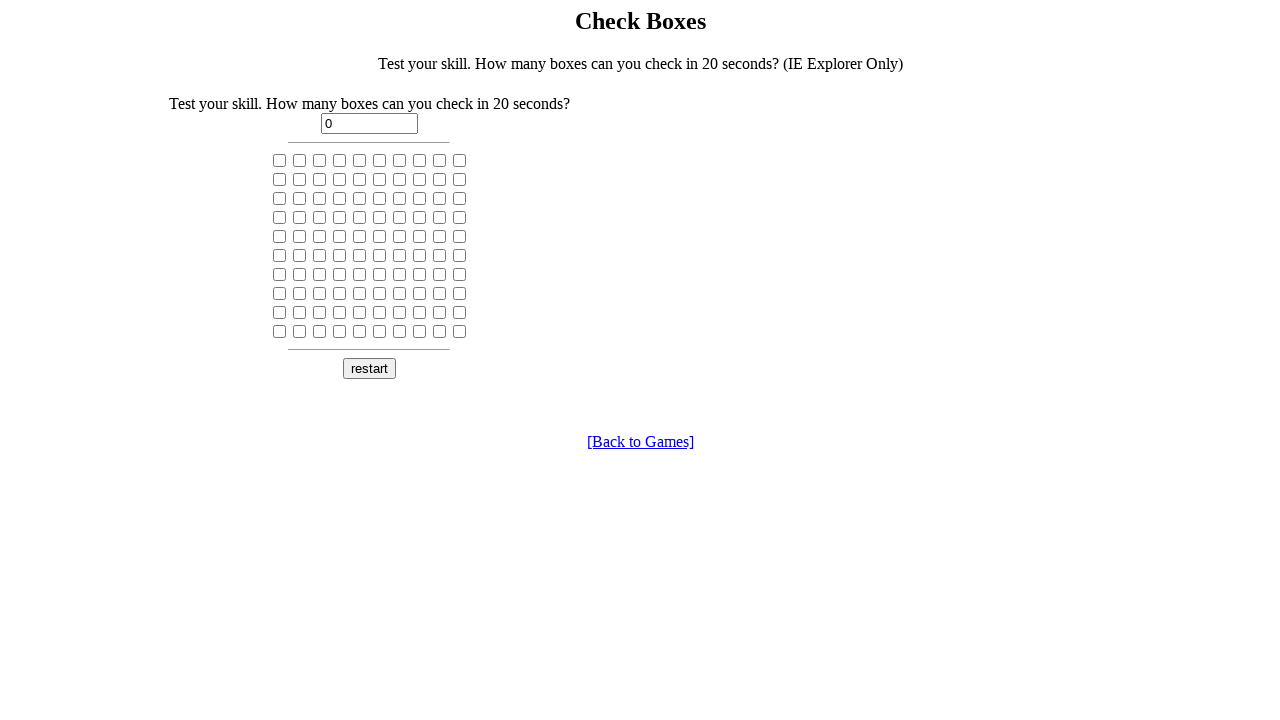

Verified that the checkbox is enabled
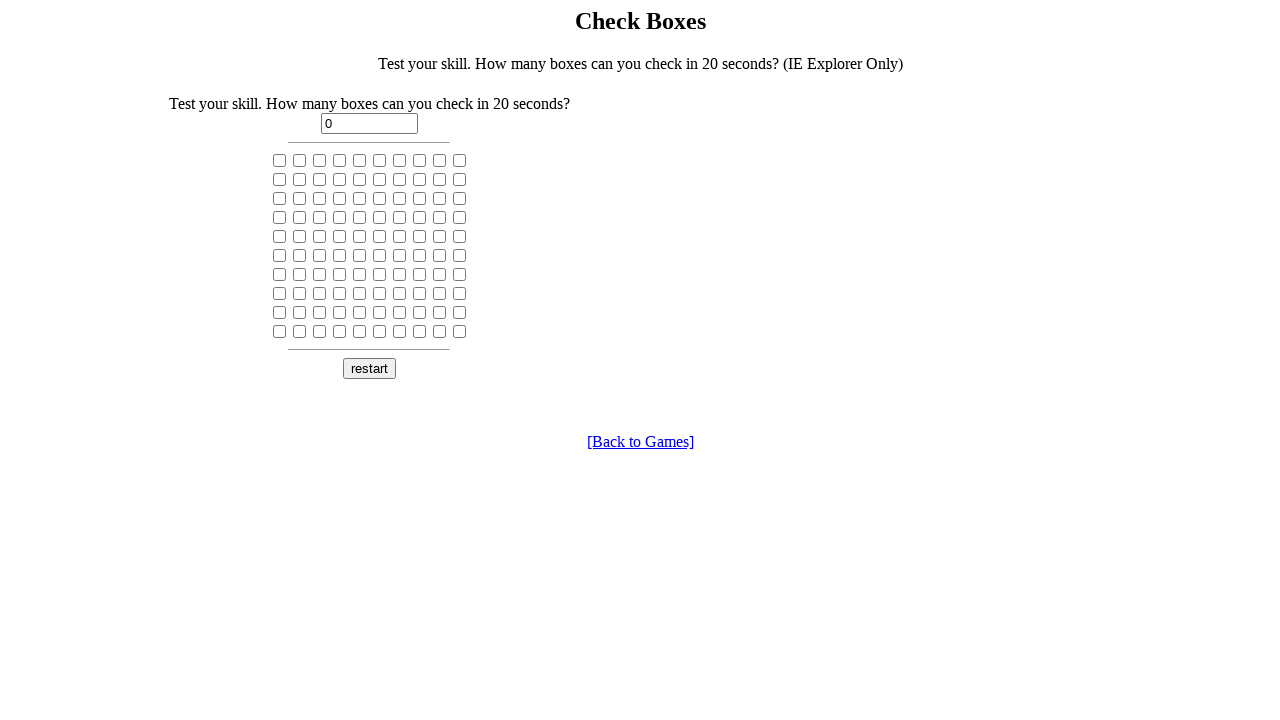

Checked initial checkbox state: False
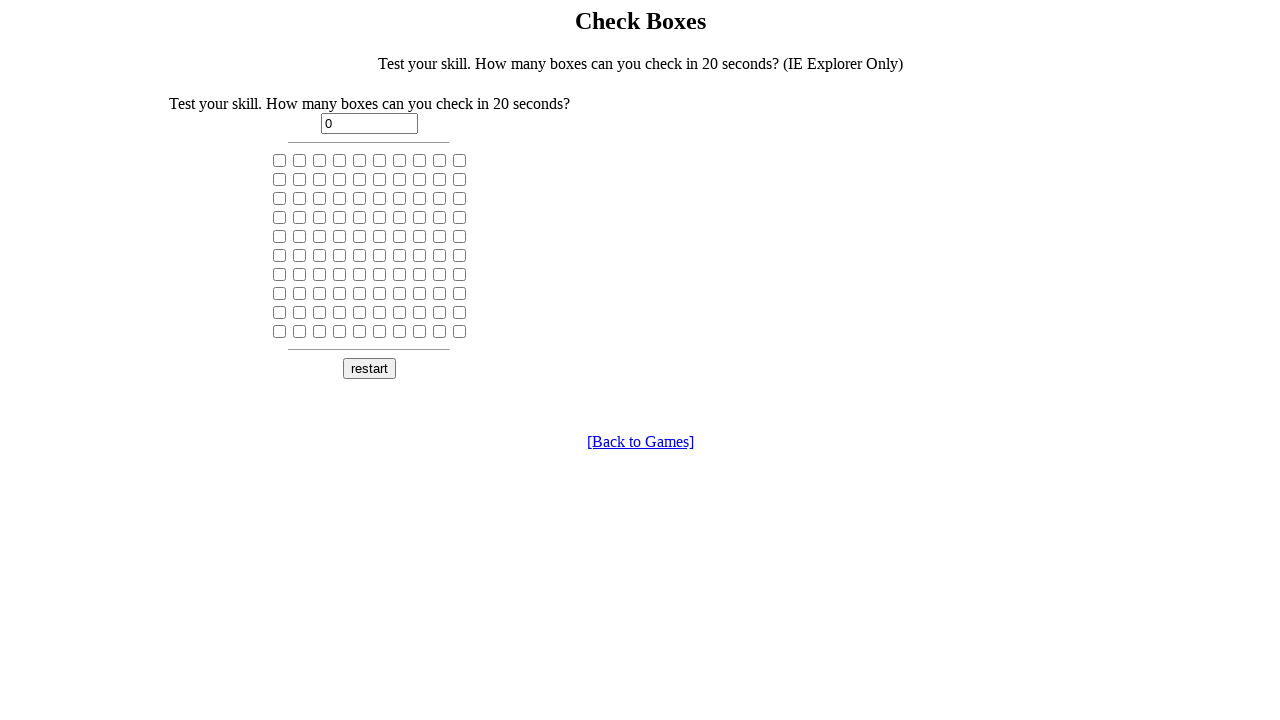

Clicked the checkbox to toggle its state at (360, 160) on (//input[@type='checkbox'])[5]
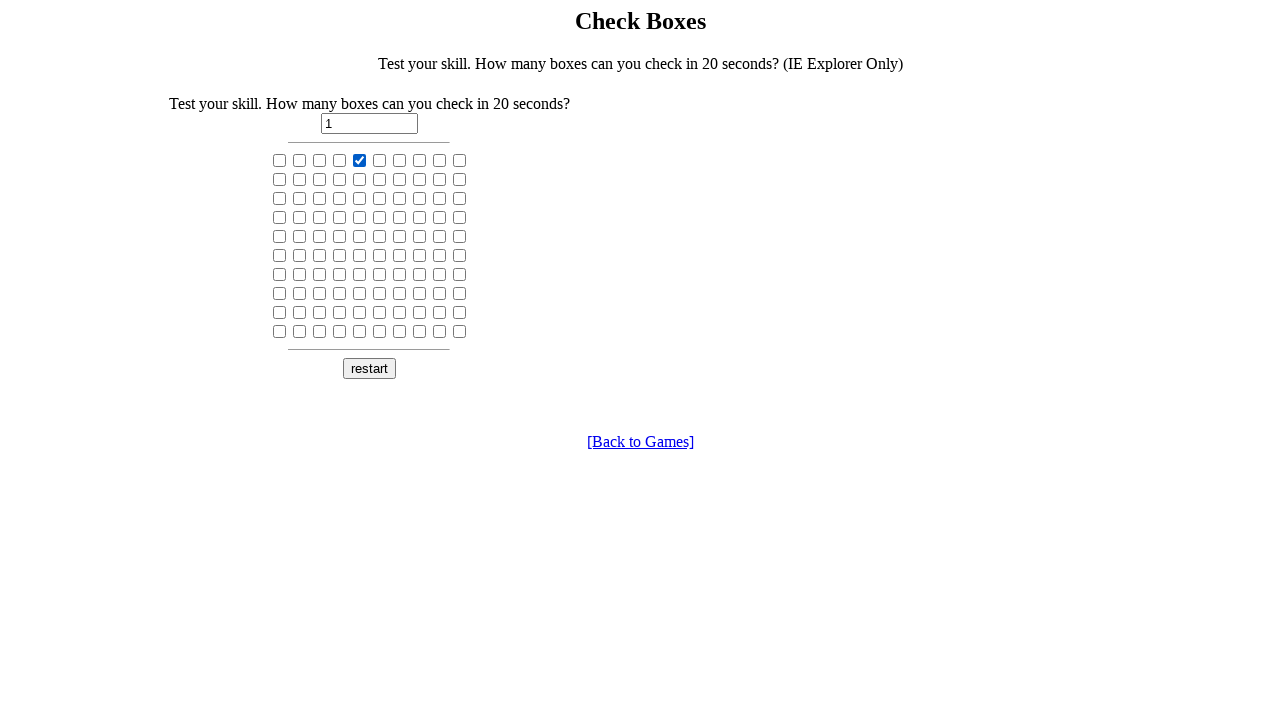

Verified that the checkbox state has changed after clicking
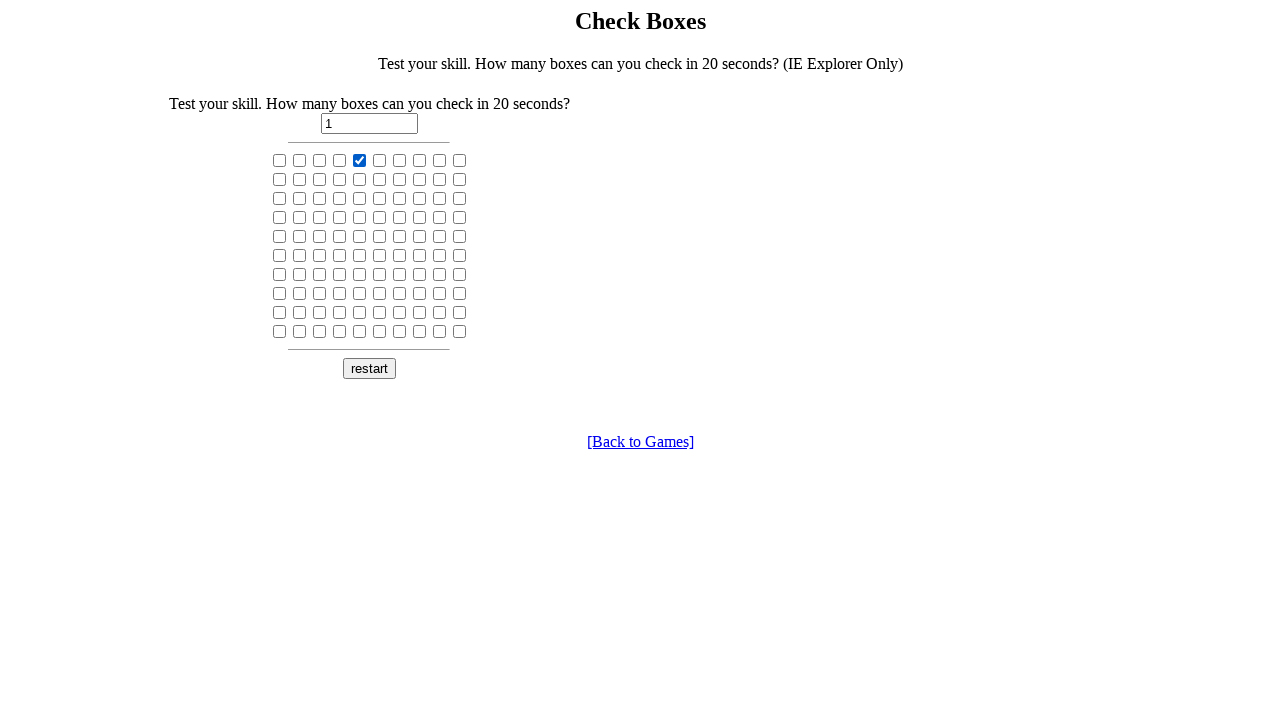

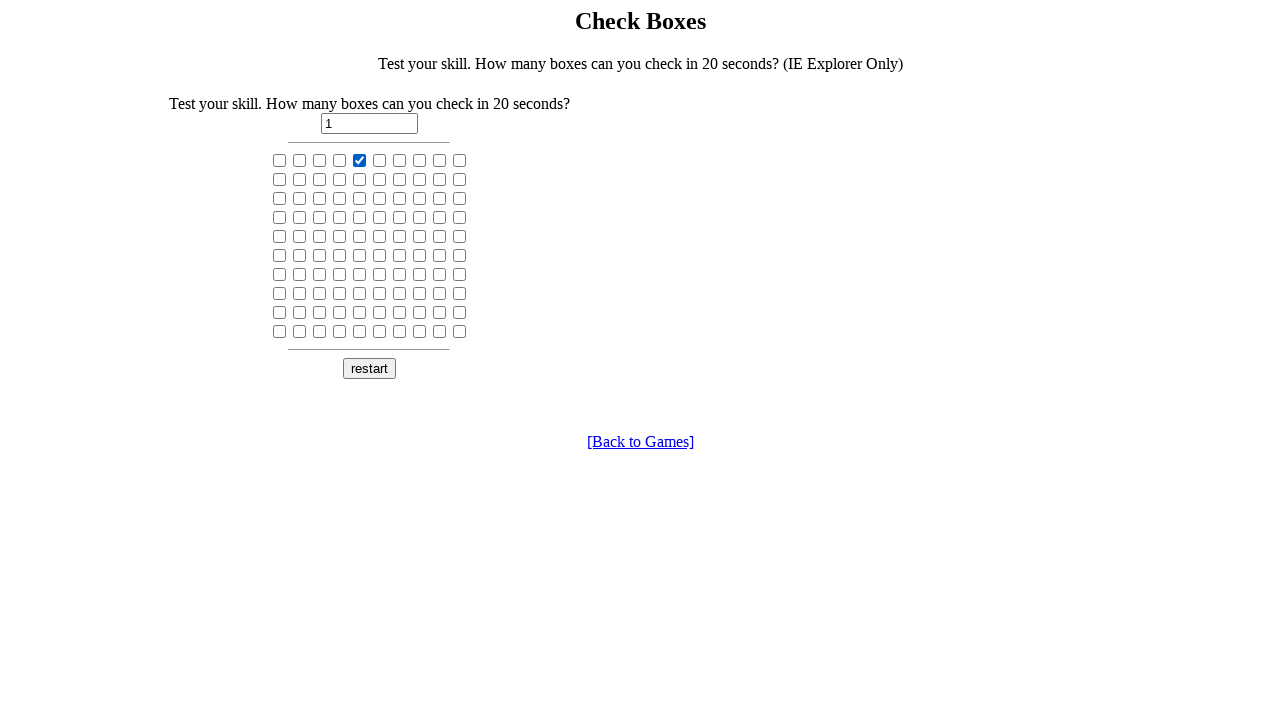